Tests a simple form demo on Syntax Projects website by navigating to the form, entering a message, and clicking to display it

Starting URL: https://syntaxprojects.com/index.php

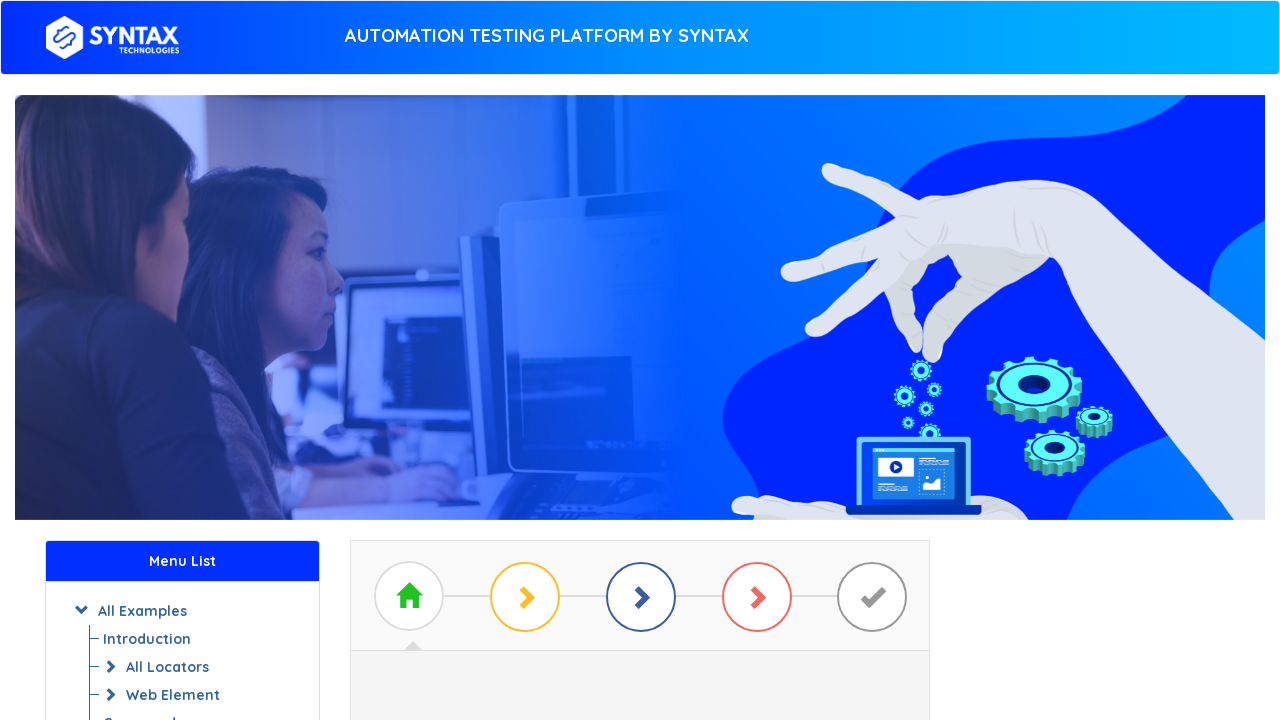

Clicked the basic example button at (640, 372) on #btn_basic_example
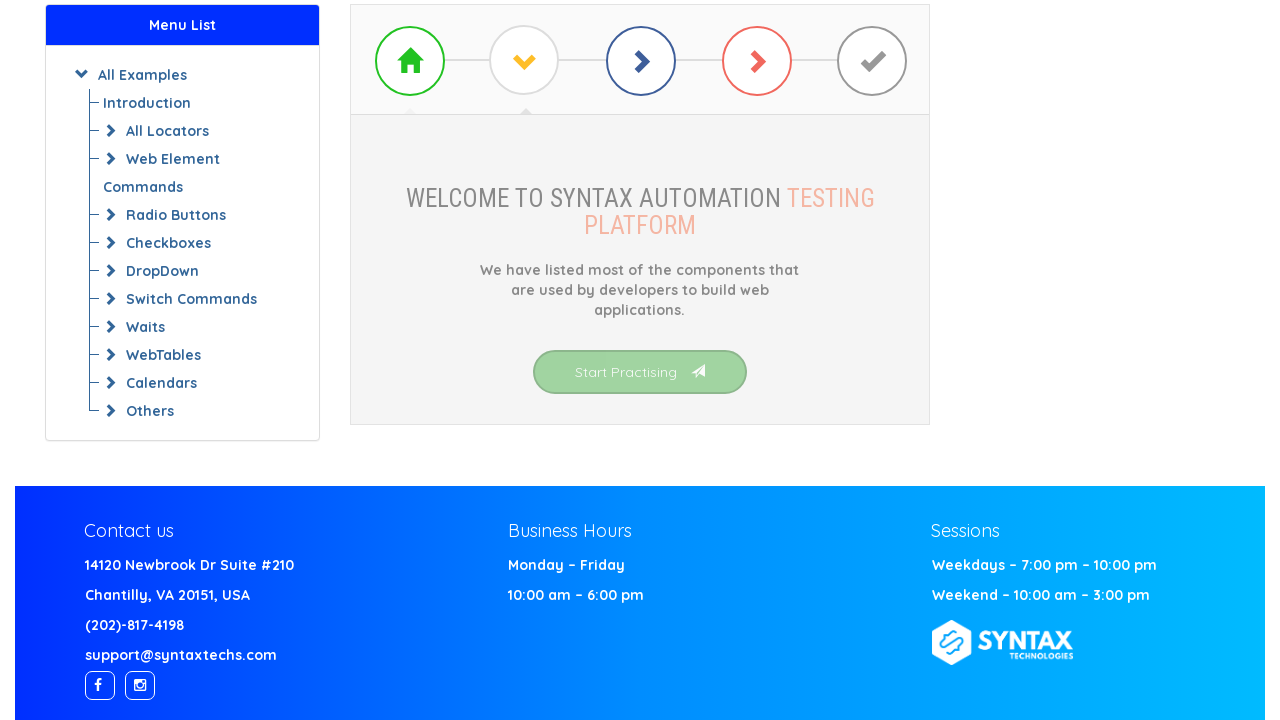

Clicked on Simple Form Demo link at (640, 373) on xpath=(//a[text()='Simple Form Demo'])[1]
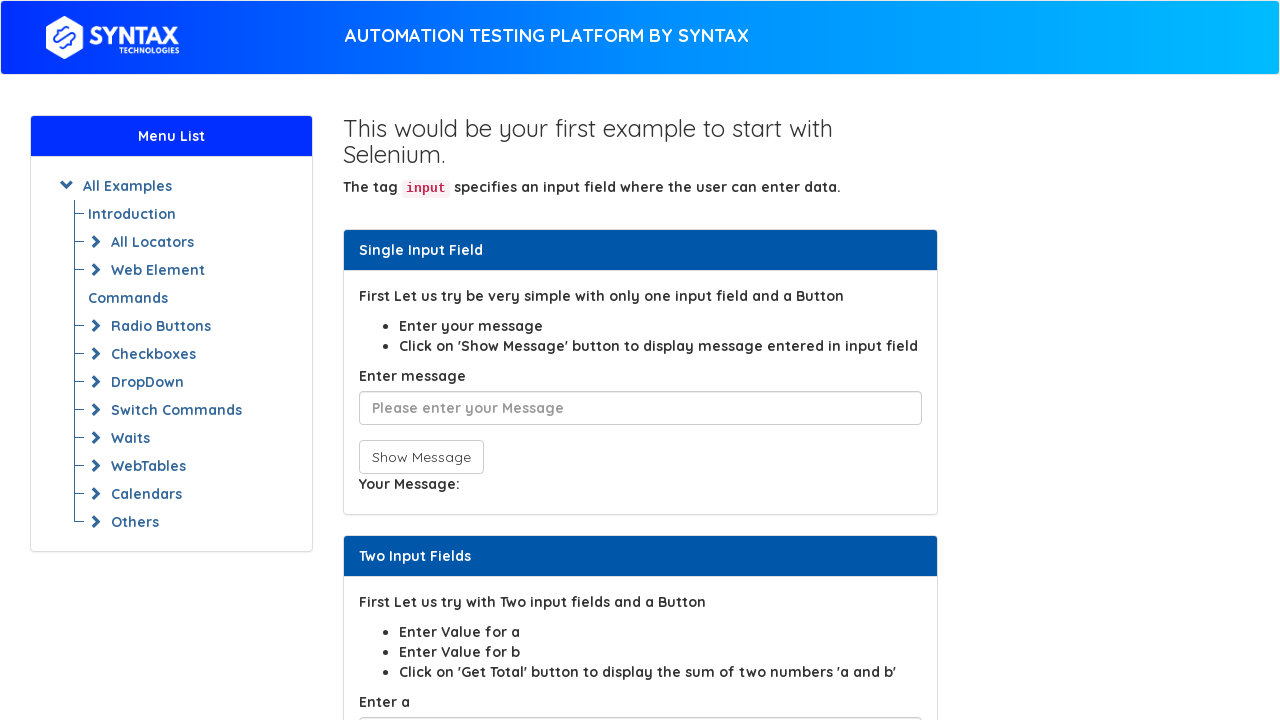

Entered 'hello' in the message input field on #user-message
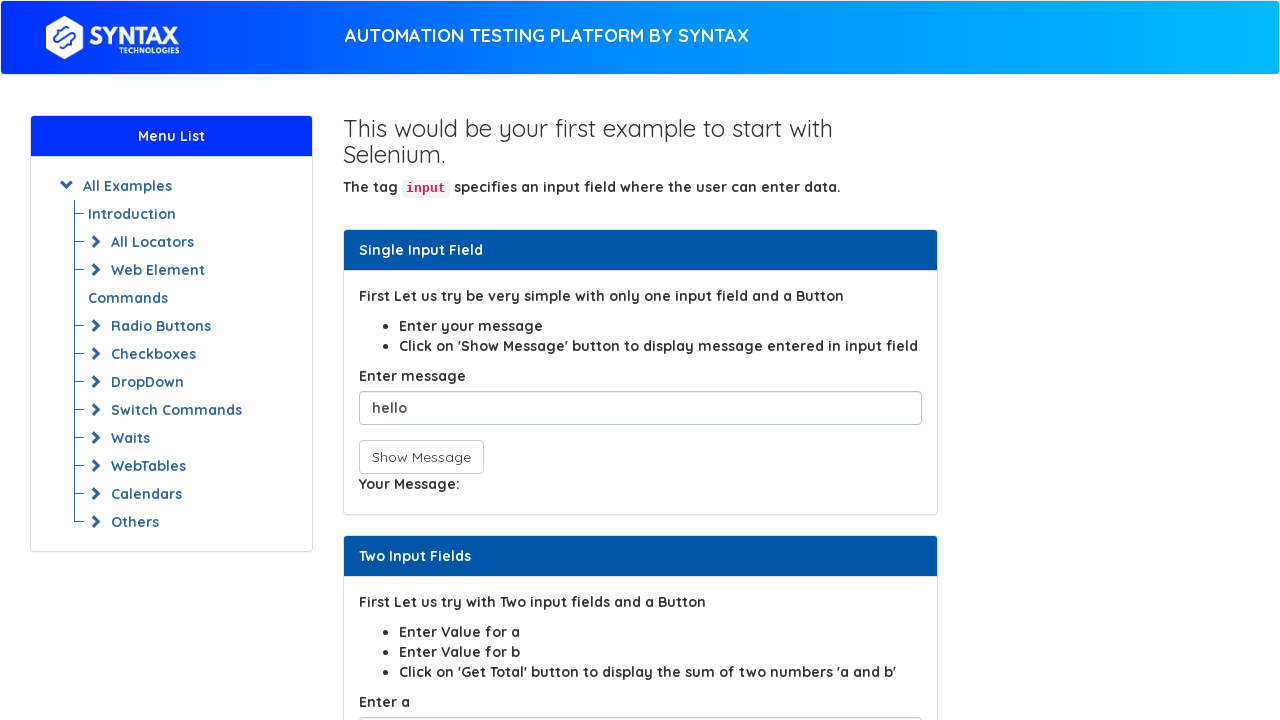

Clicked Show Message button to display the message at (421, 457) on xpath=//button[text()='Show Message']
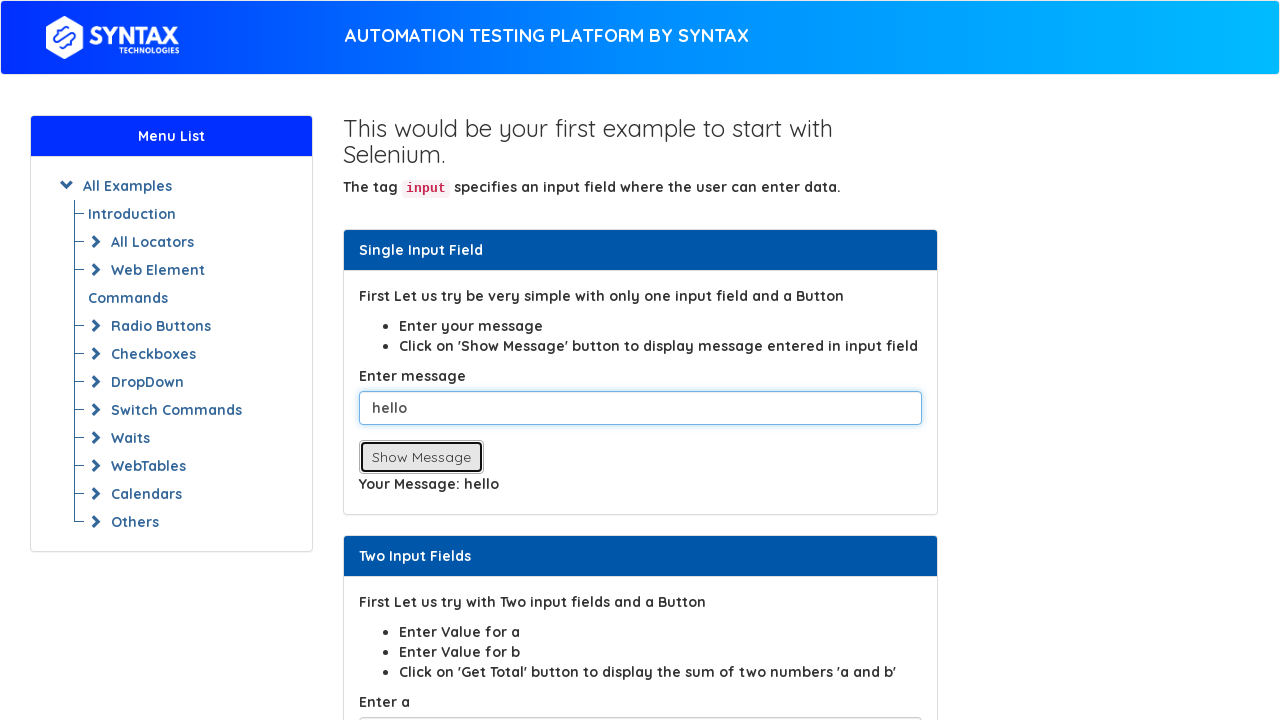

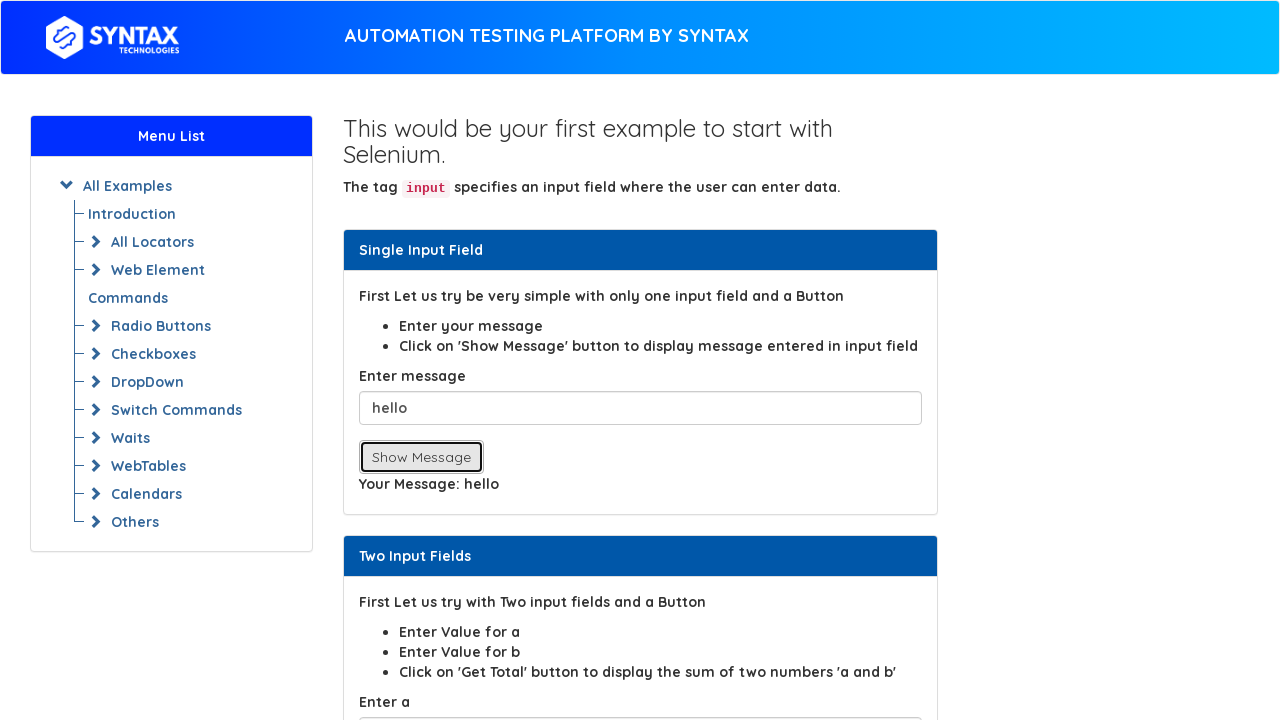